Tests scrolling functionality on a high/tall page by scrolling down until a button becomes visible

Starting URL: https://seleniumui.moderntester.pl/high-site.php

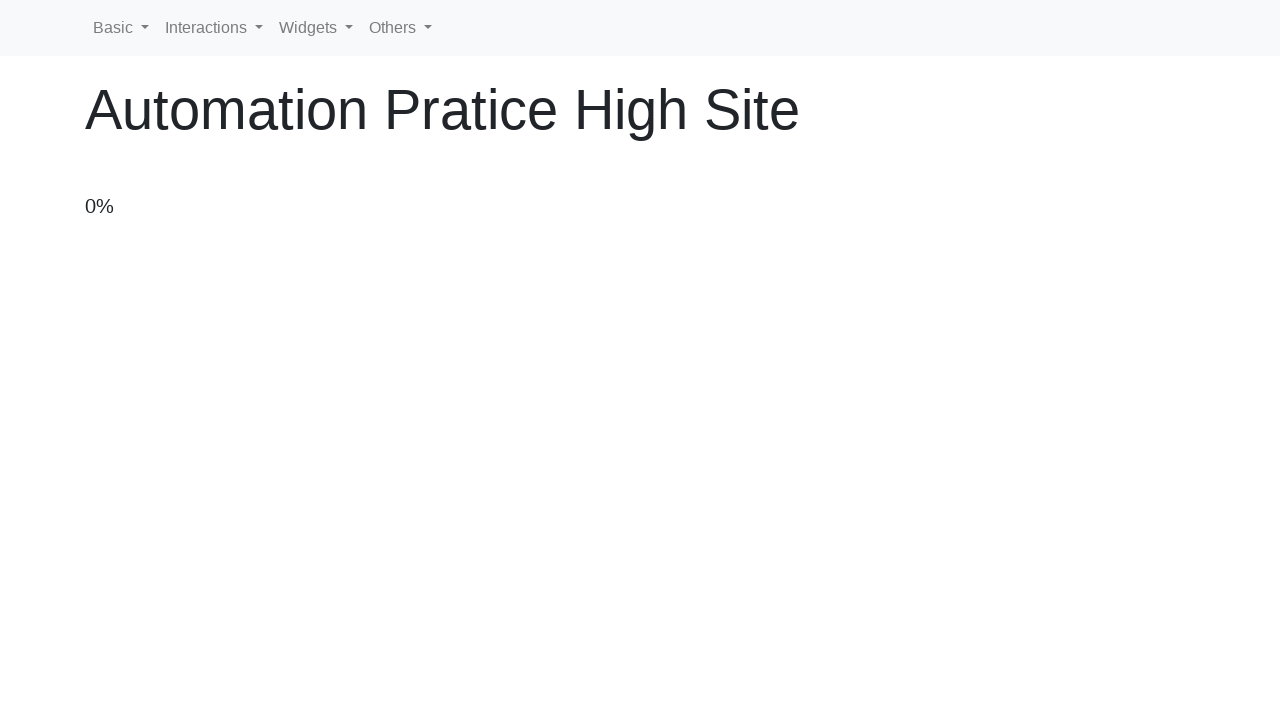

Navigated to high-site.php
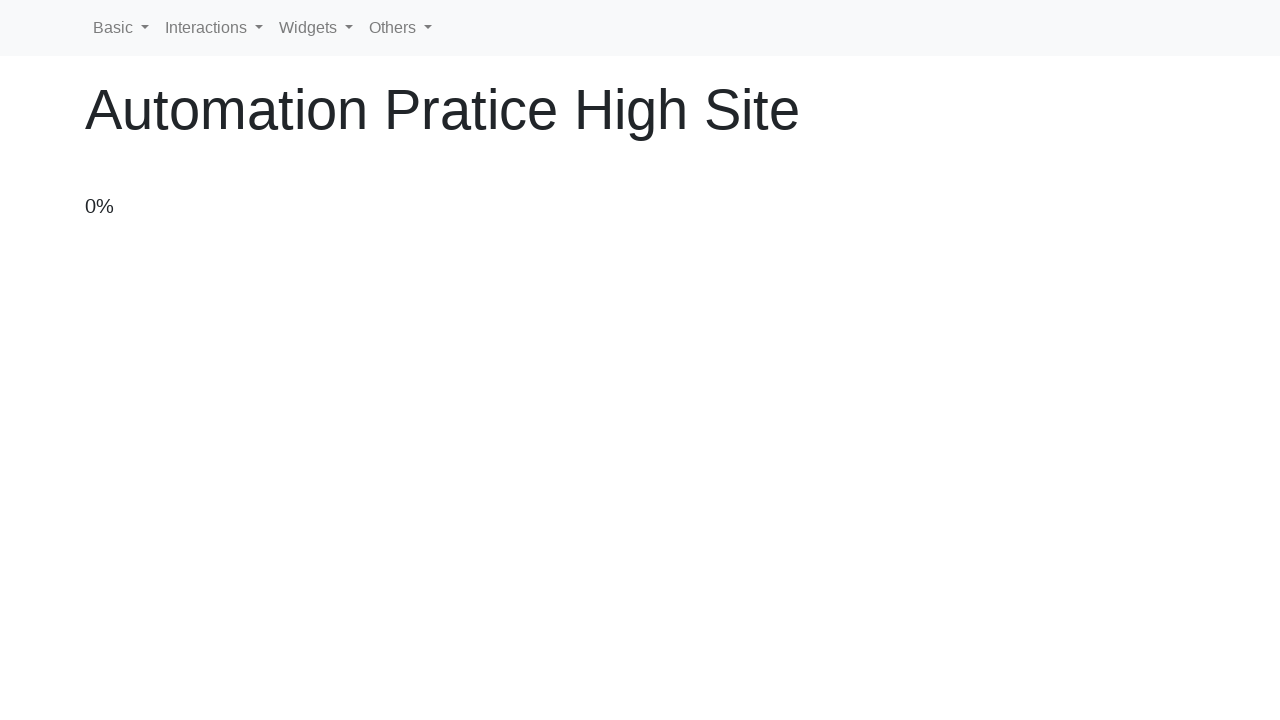

Scrolled down by 500 pixels
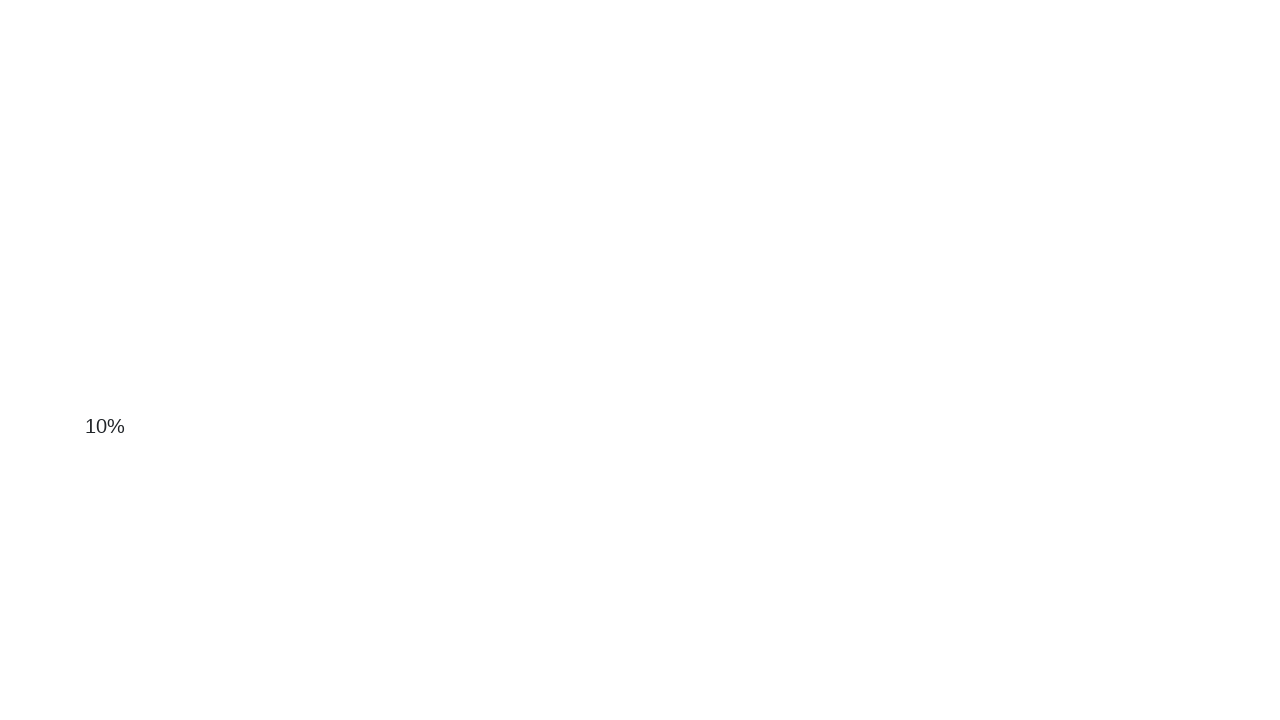

Waited 100ms before next scroll attempt
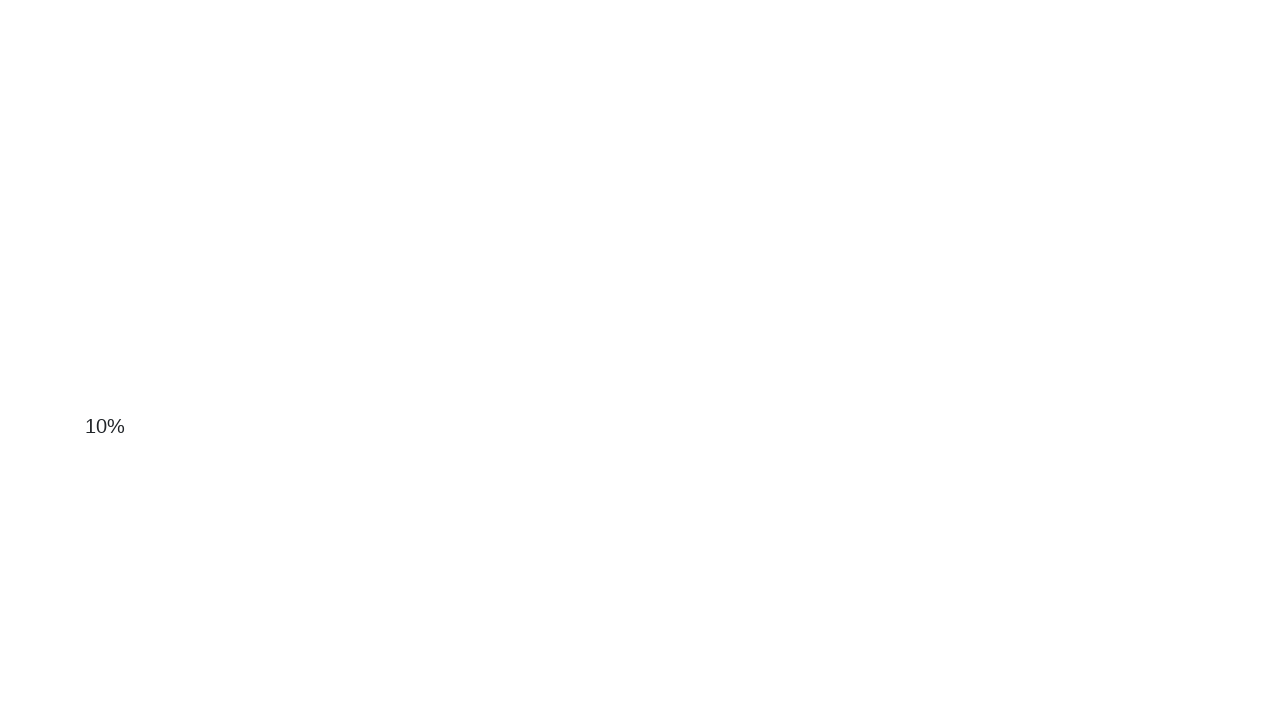

Scrolled down by 500 pixels
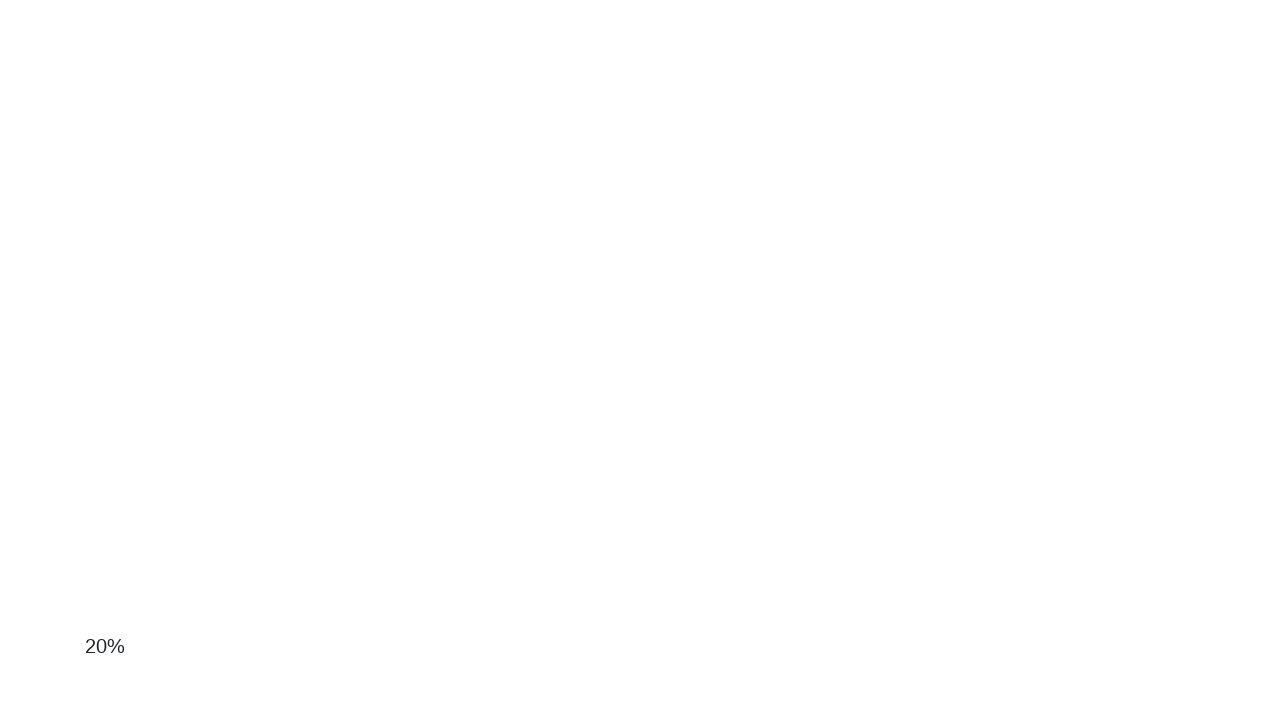

Waited 100ms before next scroll attempt
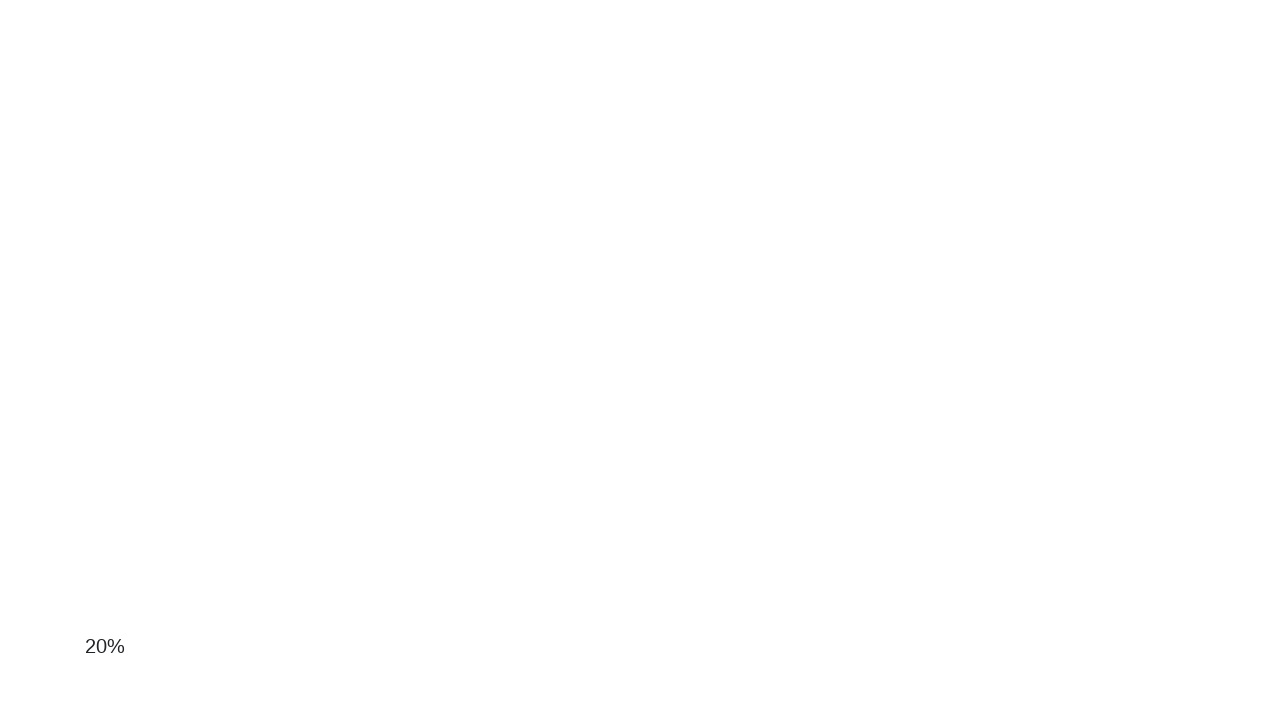

Scrolled down by 500 pixels
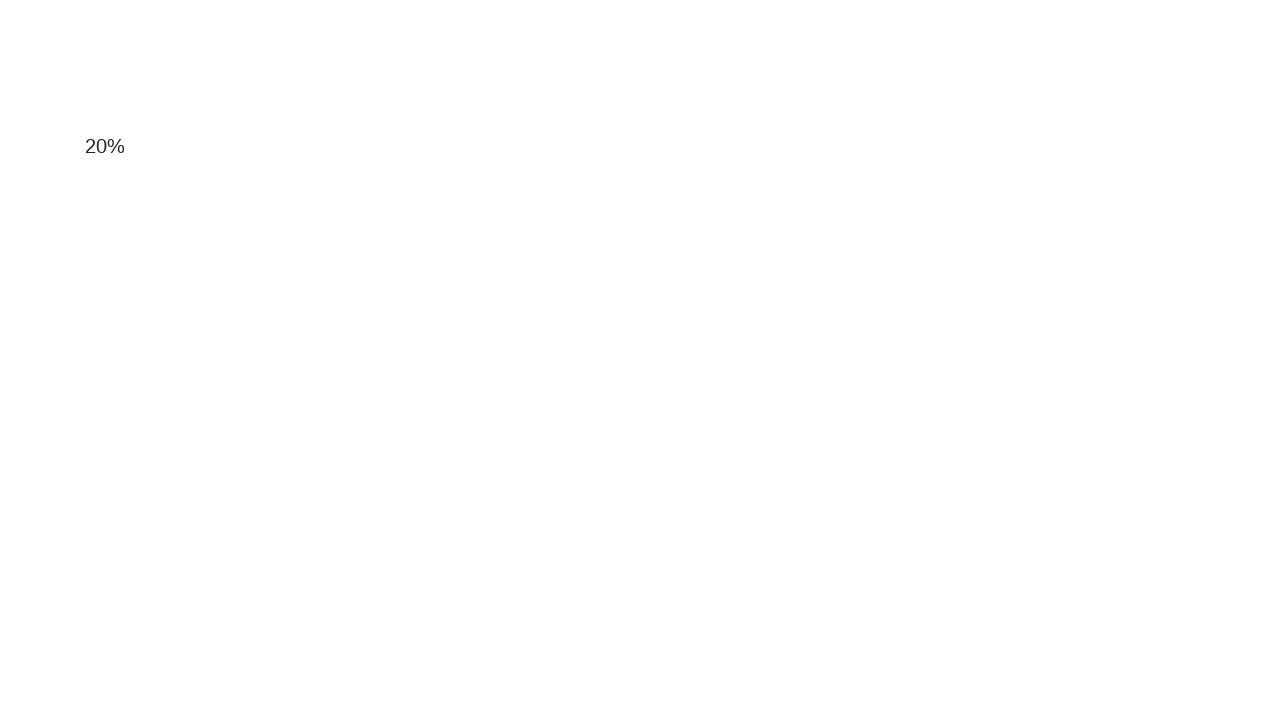

Waited 100ms before next scroll attempt
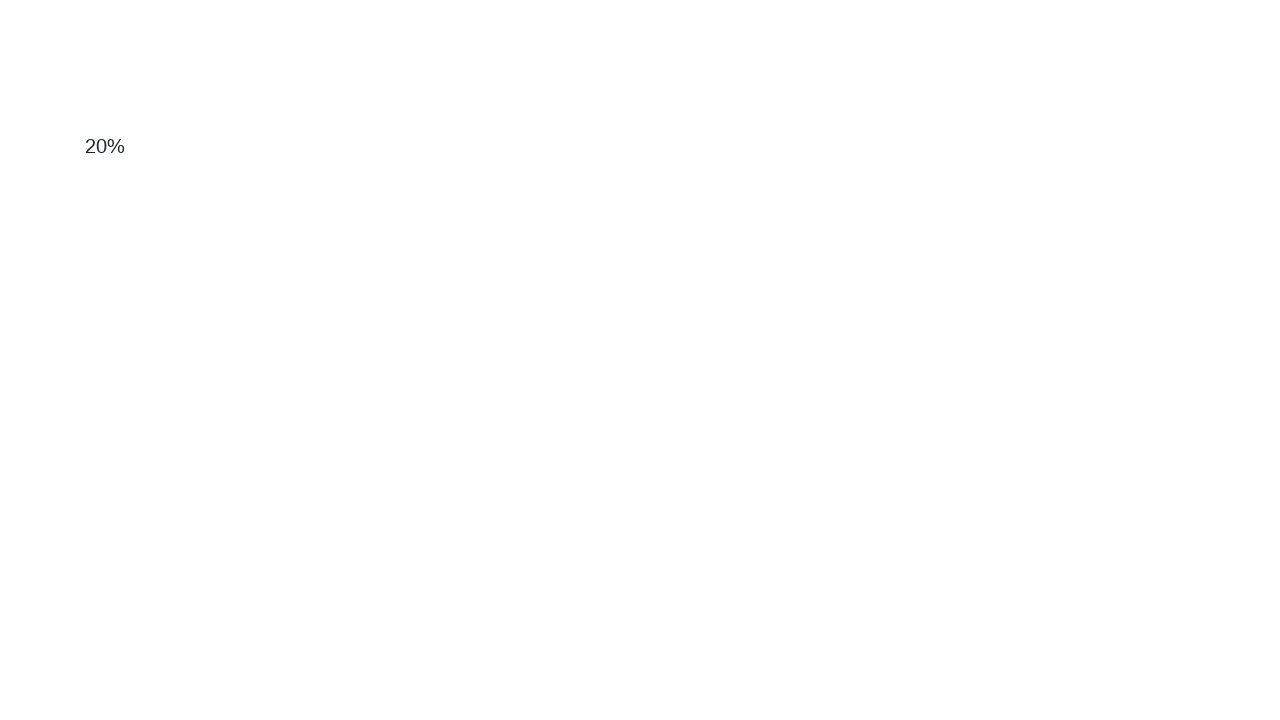

Scrolled down by 500 pixels
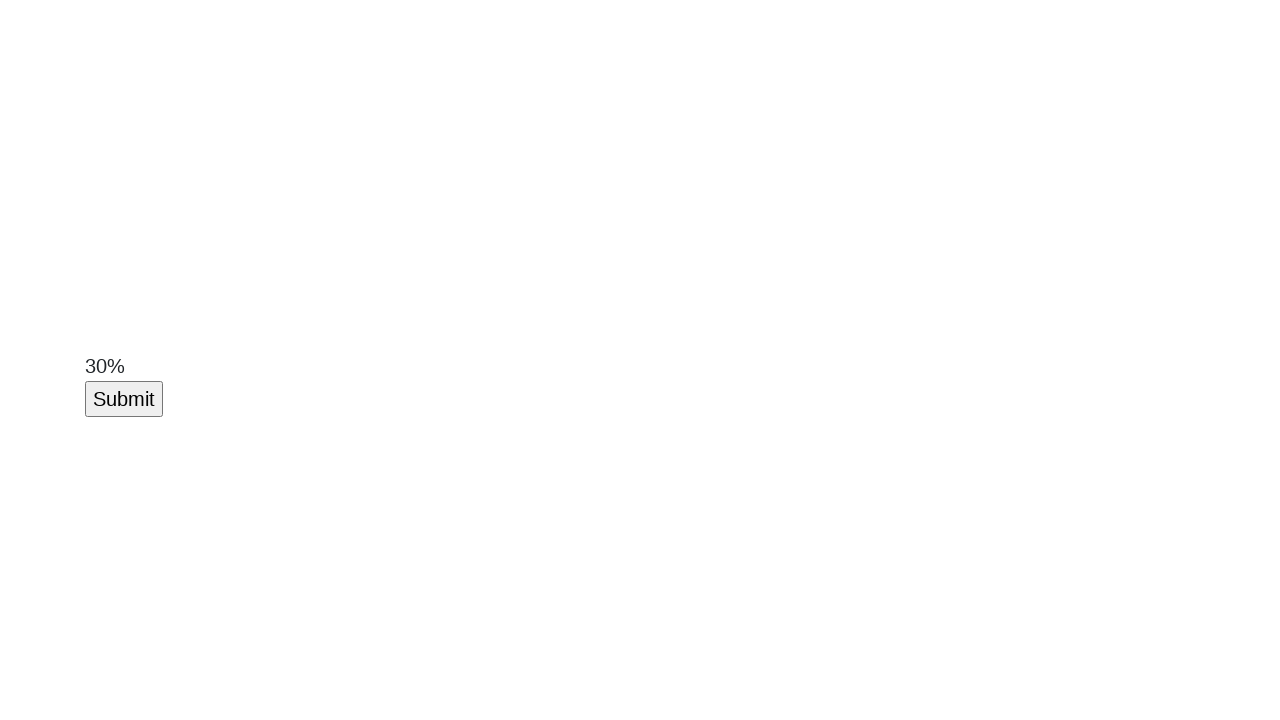

Waited 100ms before next scroll attempt
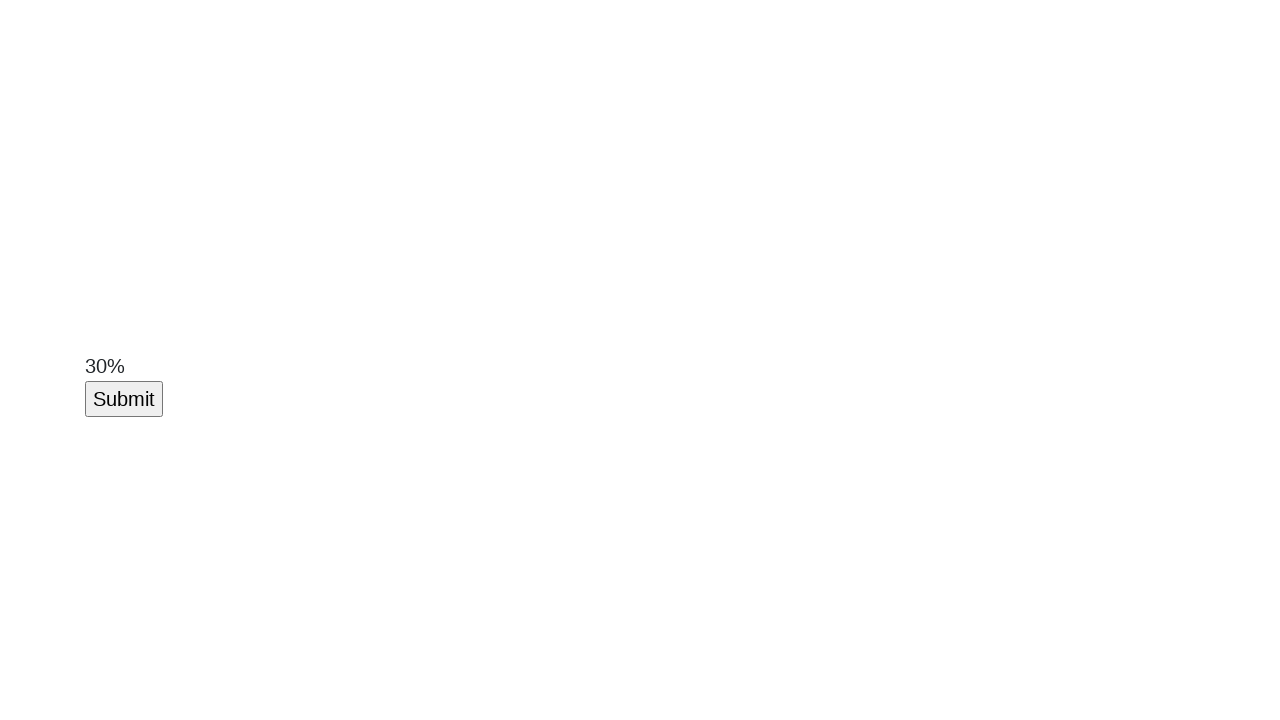

Button became visible after scrolling
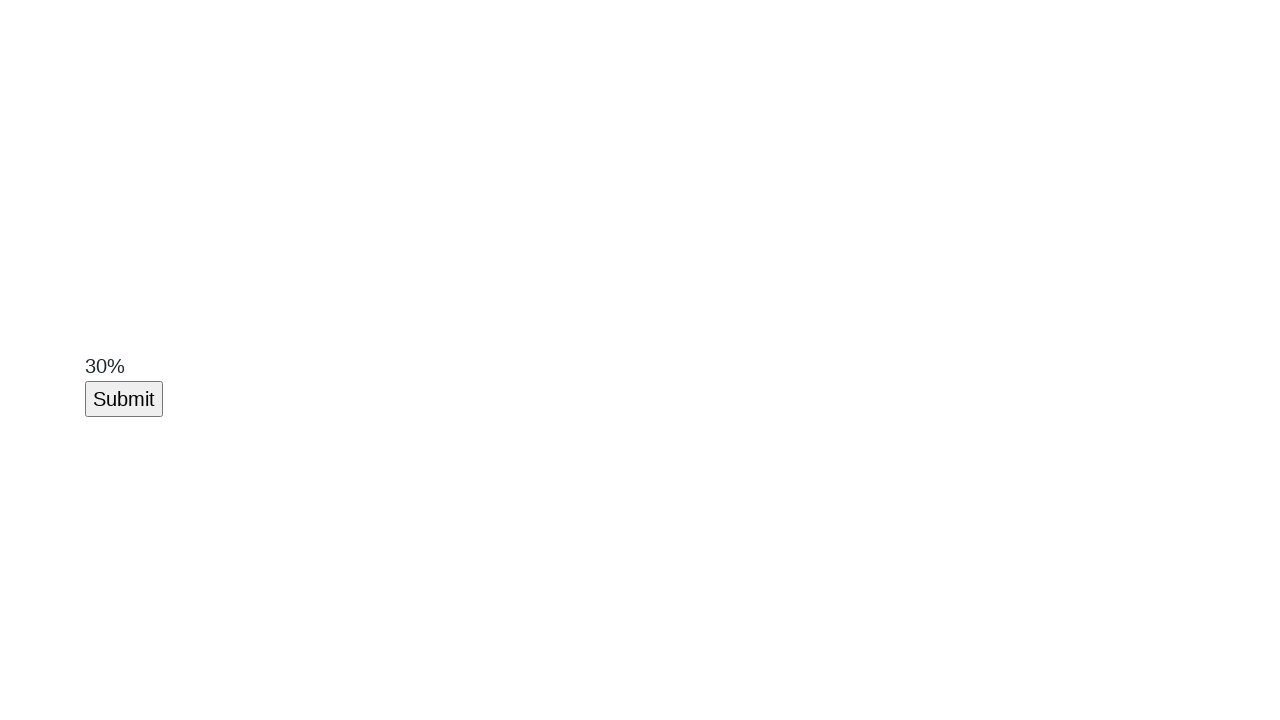

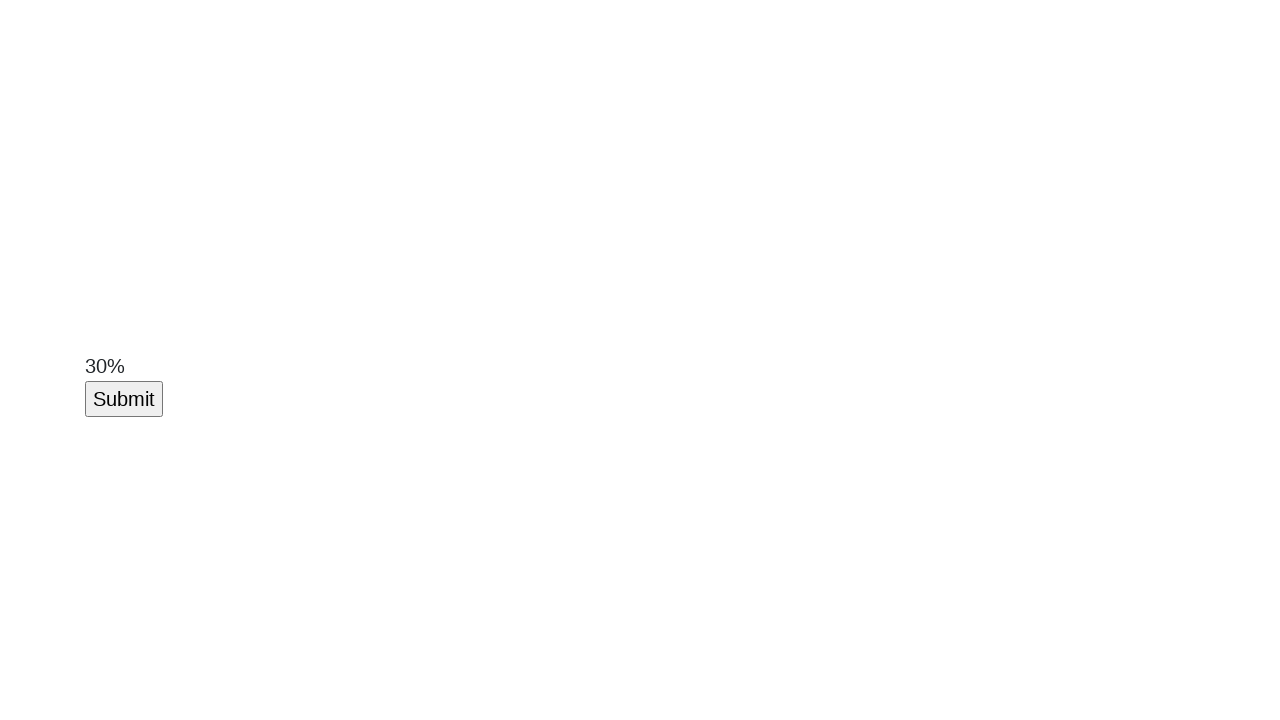